Navigates to Inmakes website and verifies the page loads

Starting URL: https://www.inmakes.com/

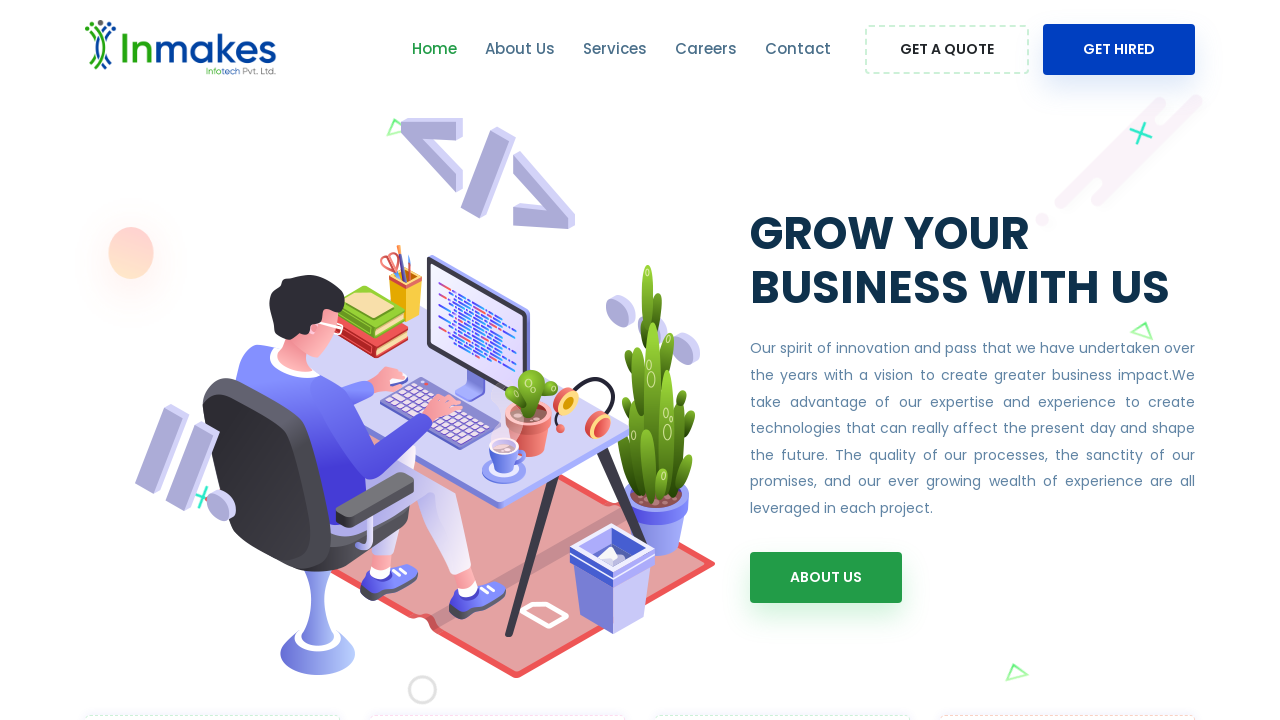

Waited for page DOM to fully load
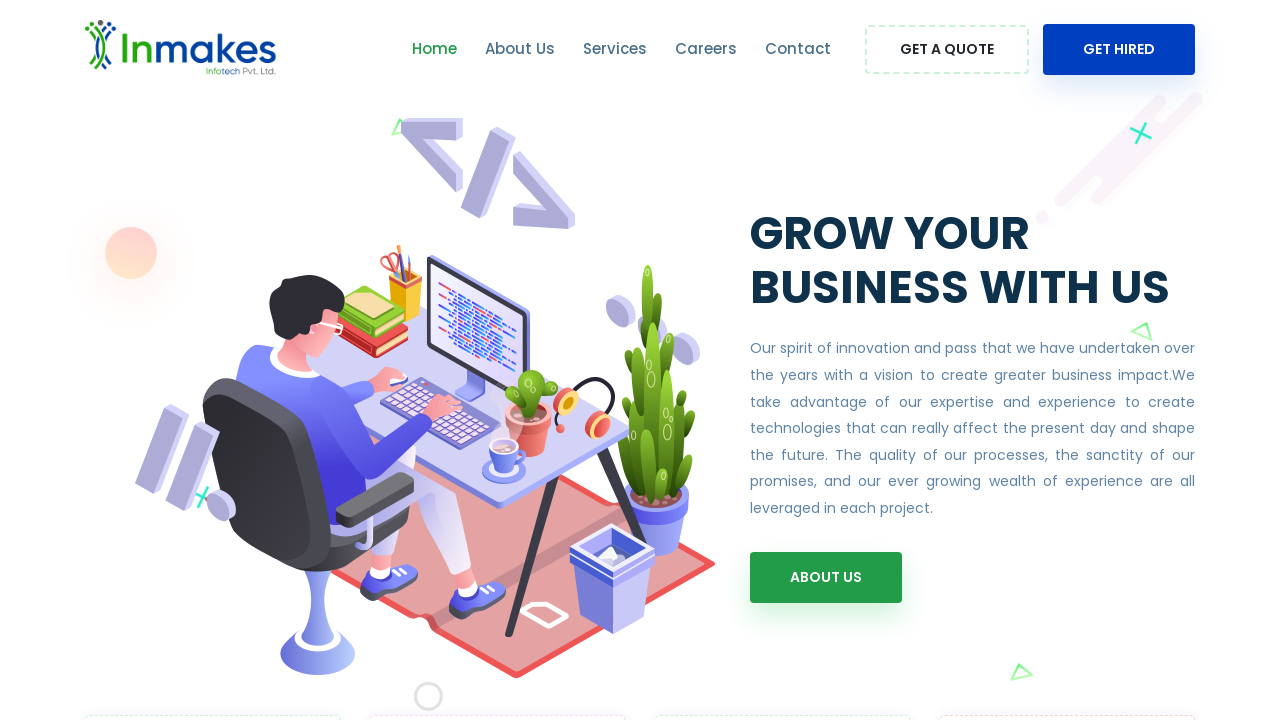

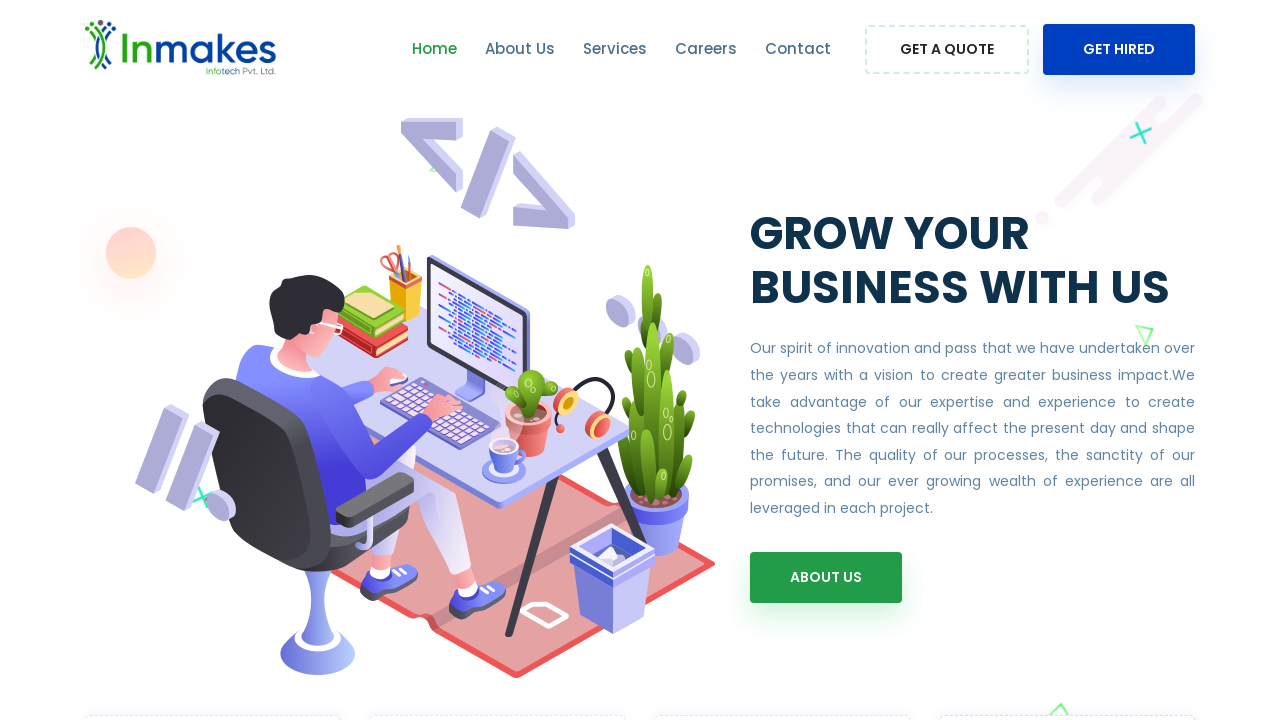